Tests login with username but empty password field, verifies password required error message

Starting URL: https://www.saucedemo.com/

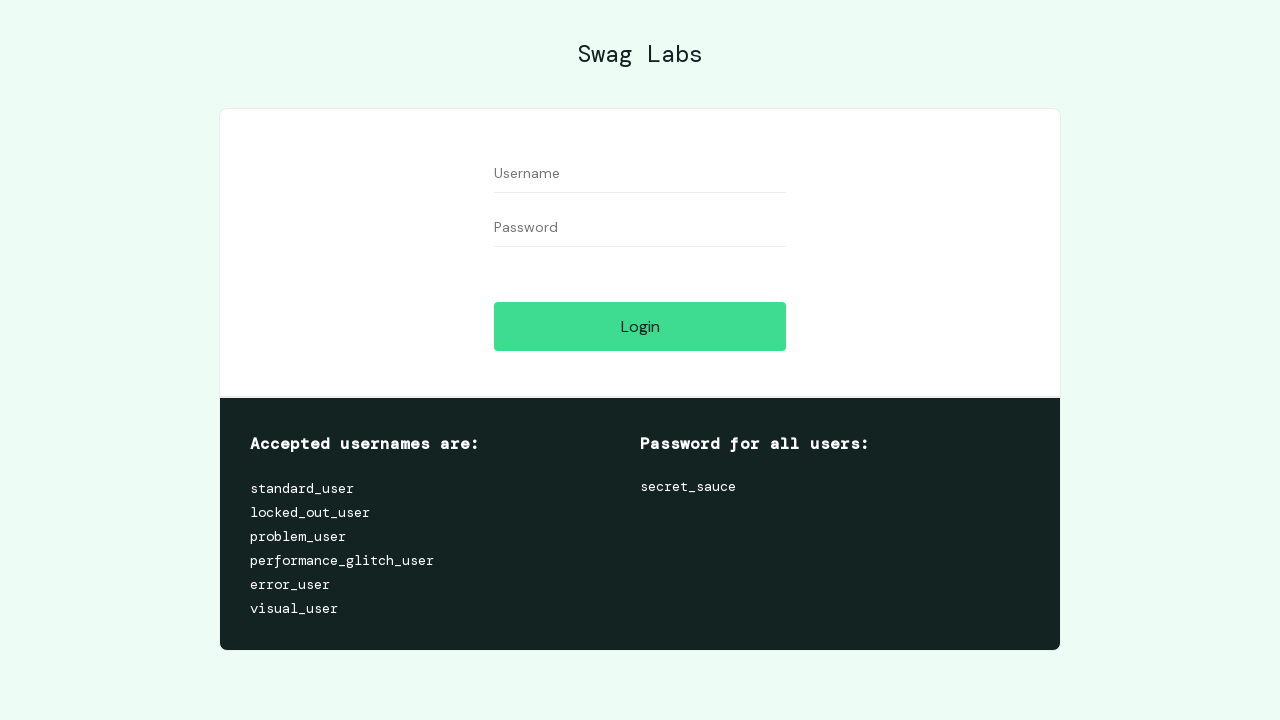

Filled username field with 'testuser1' on #user-name
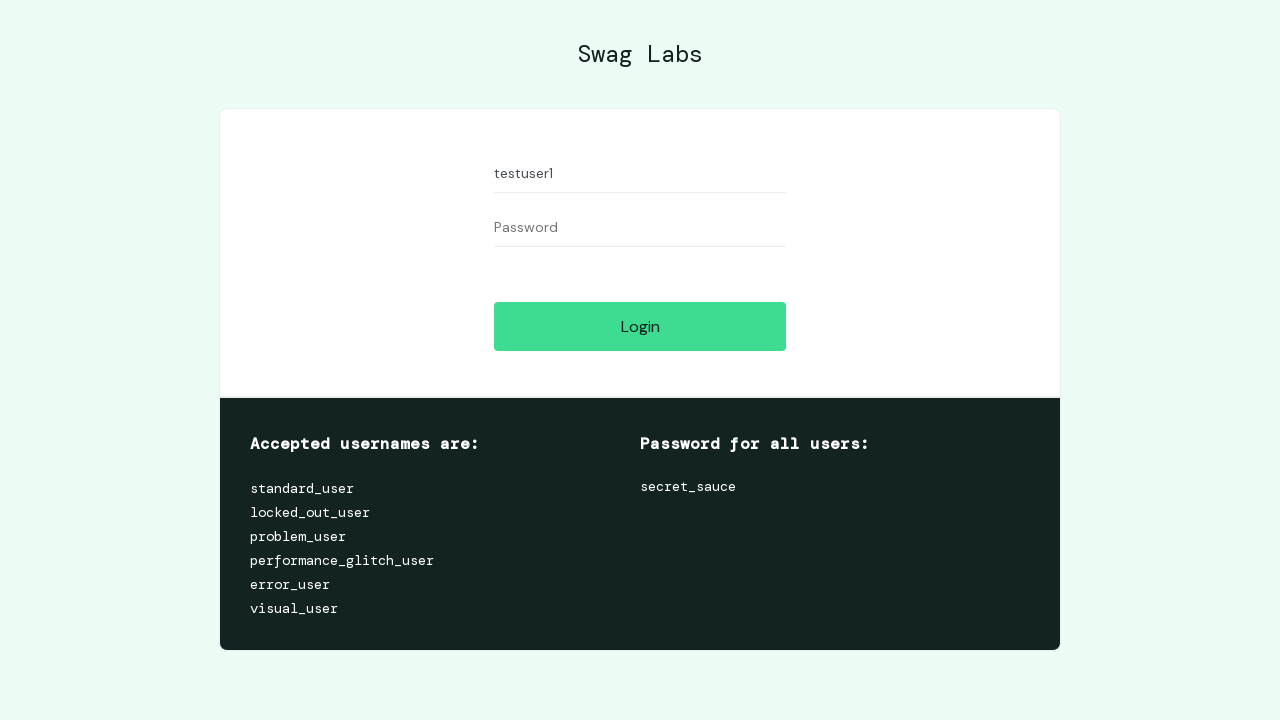

Clicked login button with empty password field at (640, 326) on #login-button
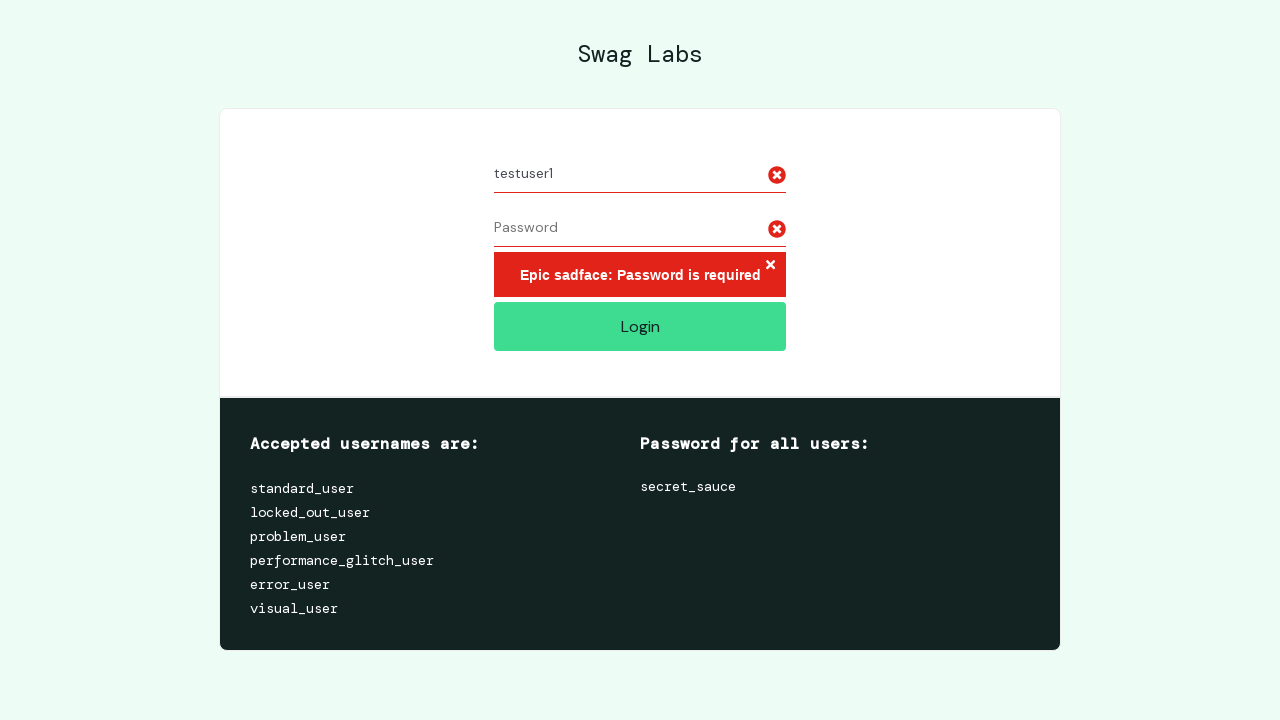

Password required error message appeared
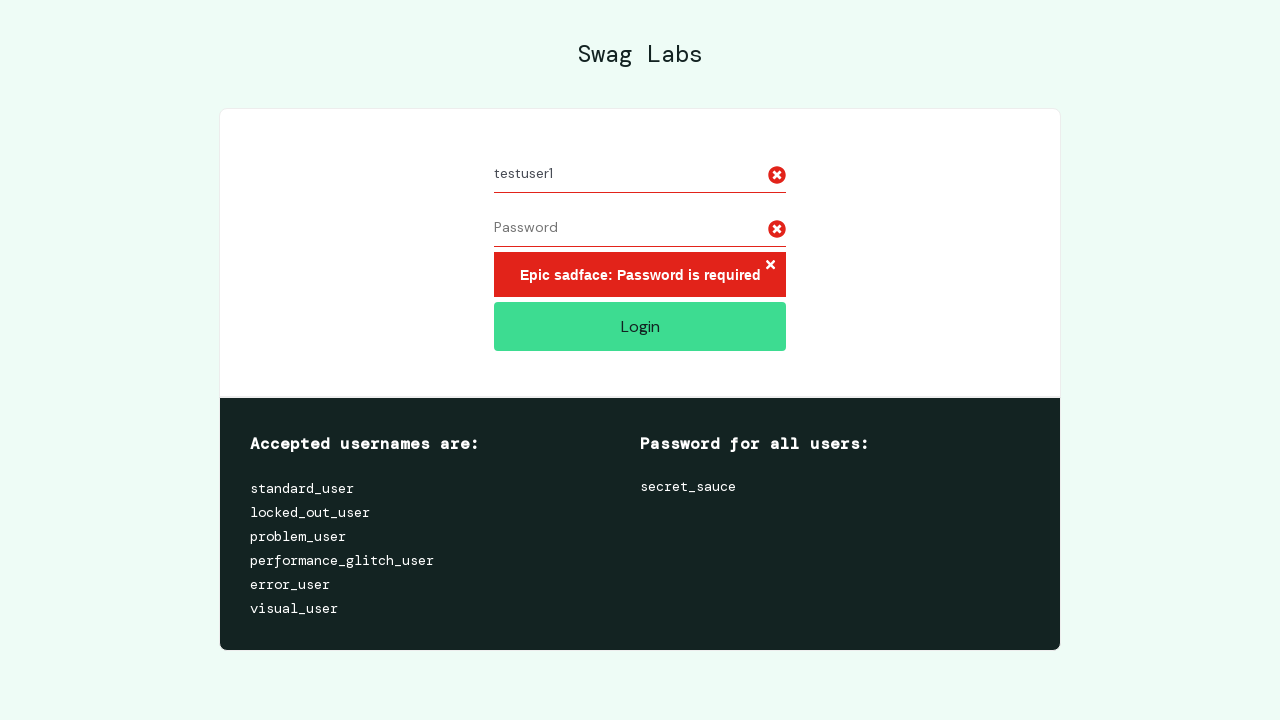

Verified error message contains 'password'
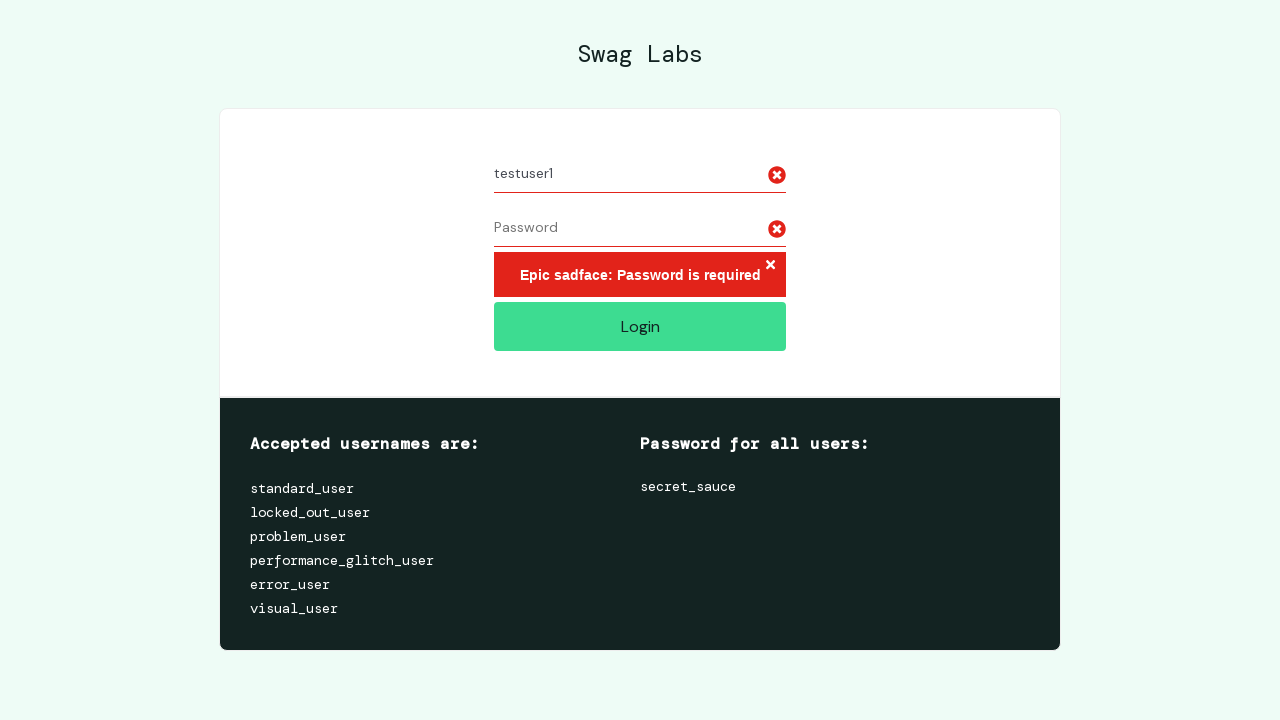

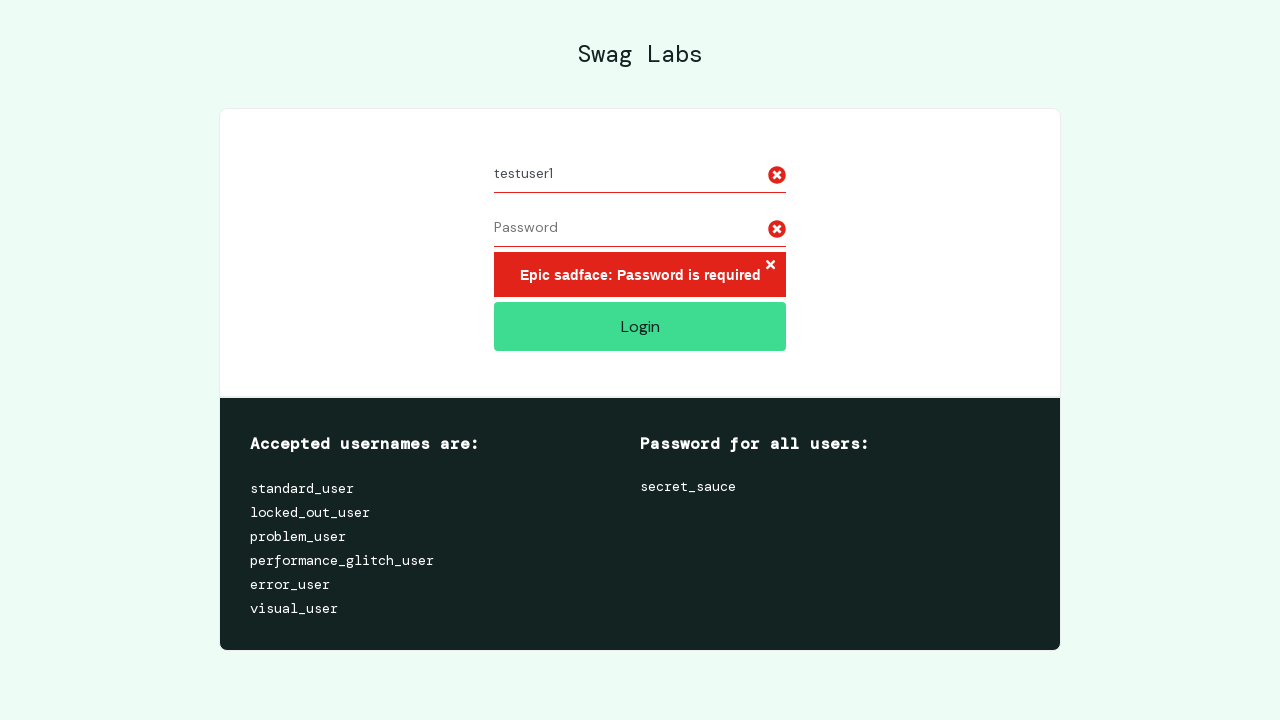